Tests the forgot password functionality by clicking the forgot password link, entering an email, and verifying the password reset message is displayed

Starting URL: https://login.salesforce.com/

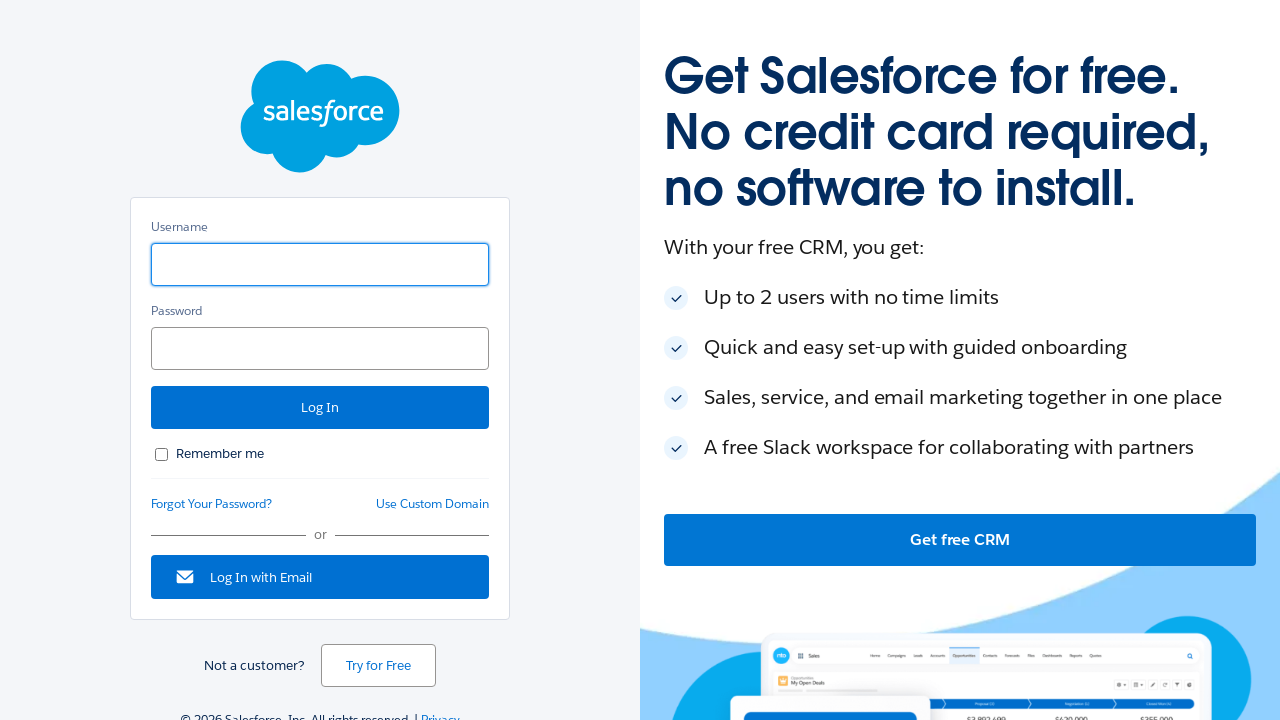

Clicked forgot password link at (212, 504) on #forgot_password_link
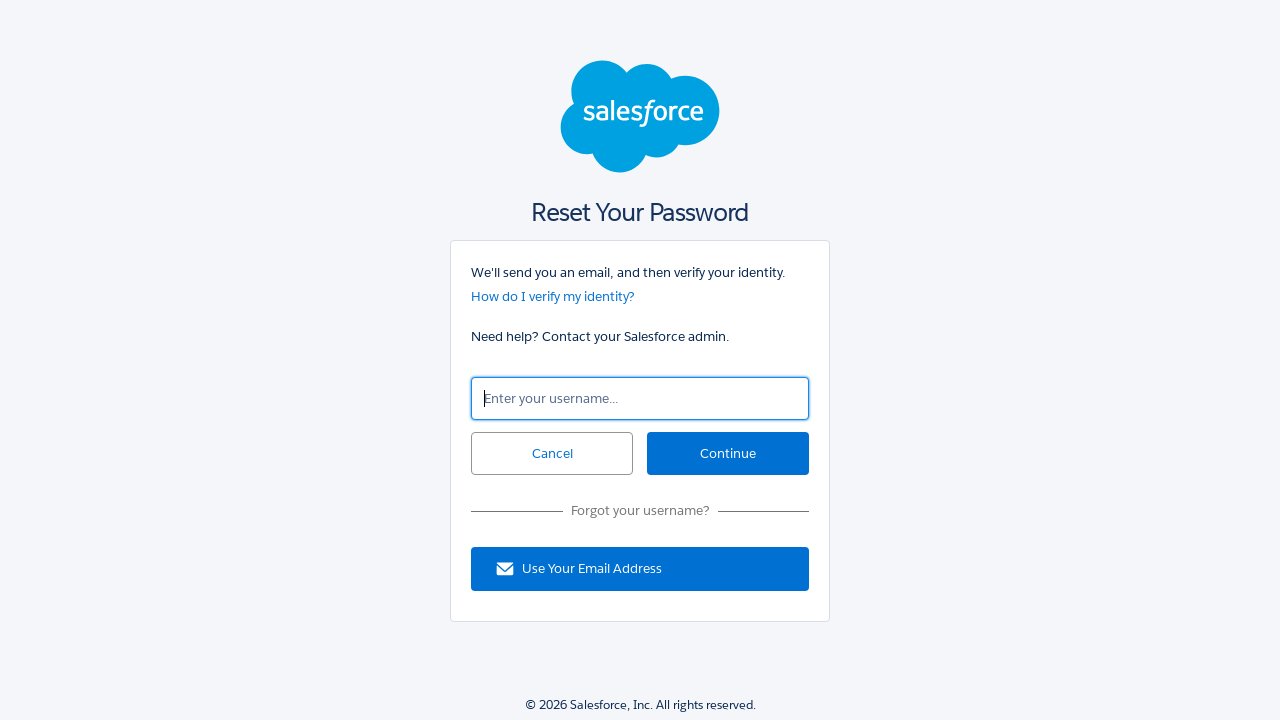

Forgot password page header loaded
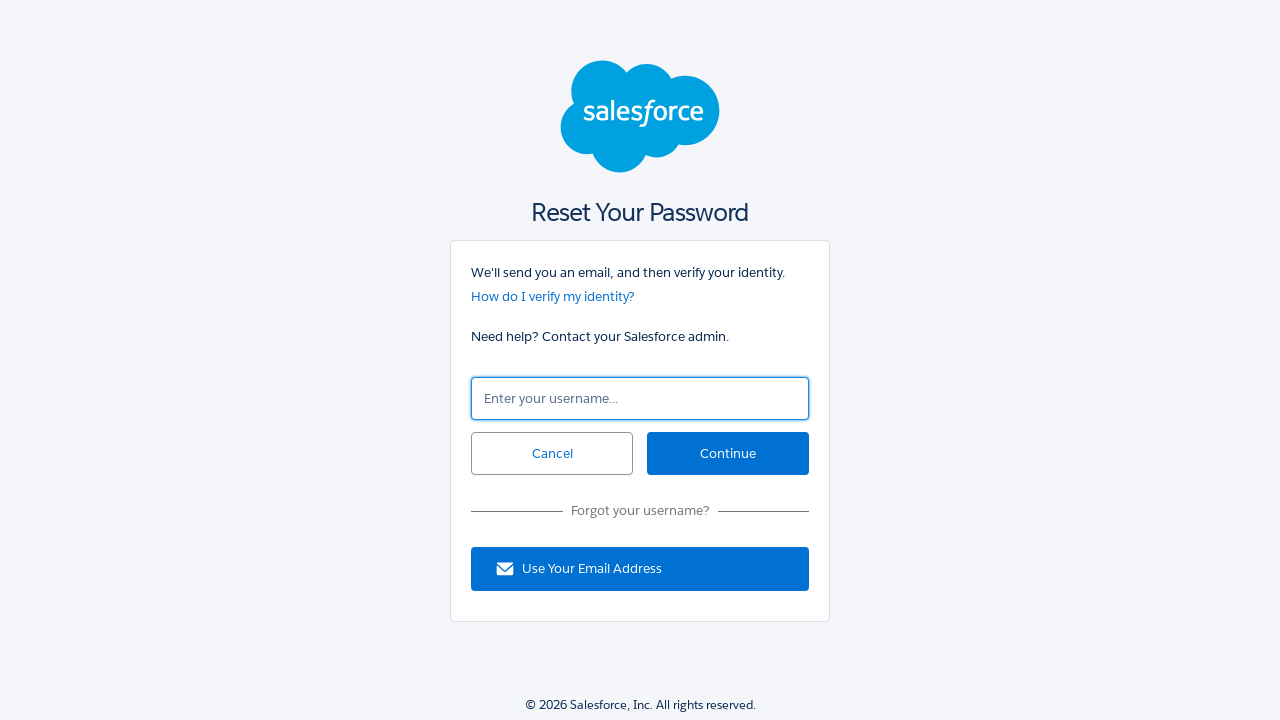

Entered email 'testuser@example.com' for password reset on #un
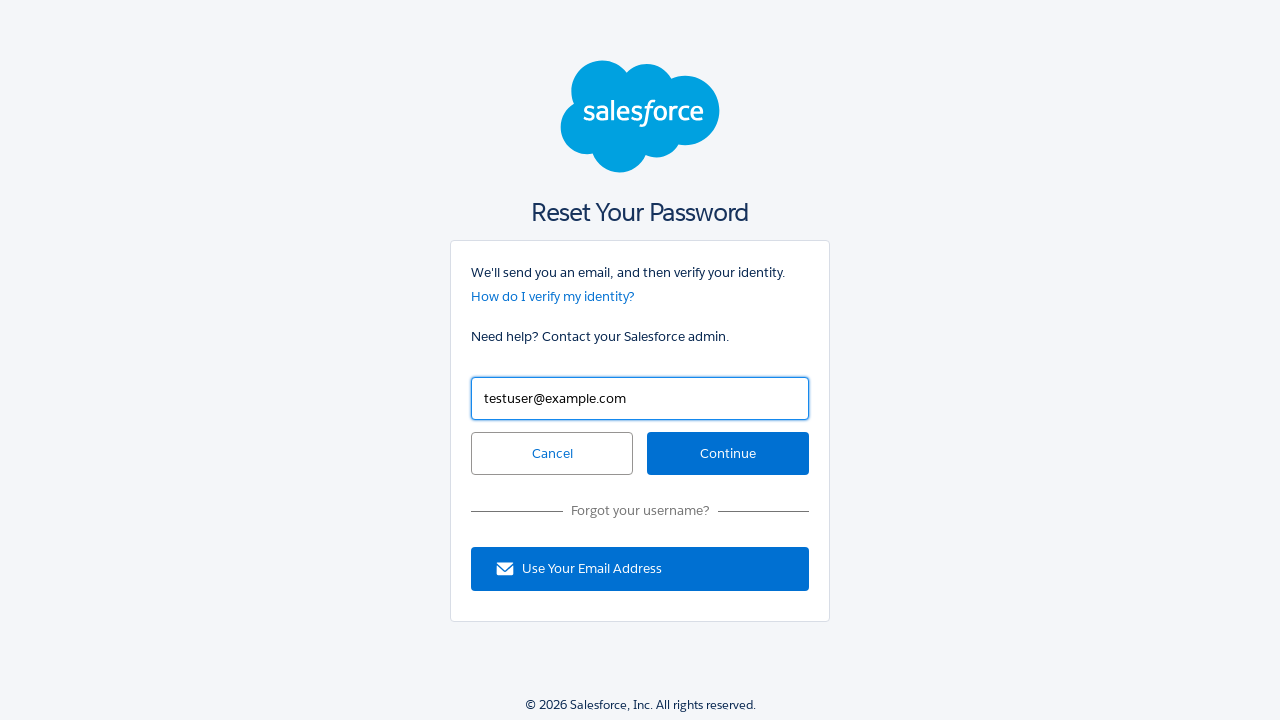

Clicked continue button to submit password reset request at (728, 454) on #continue
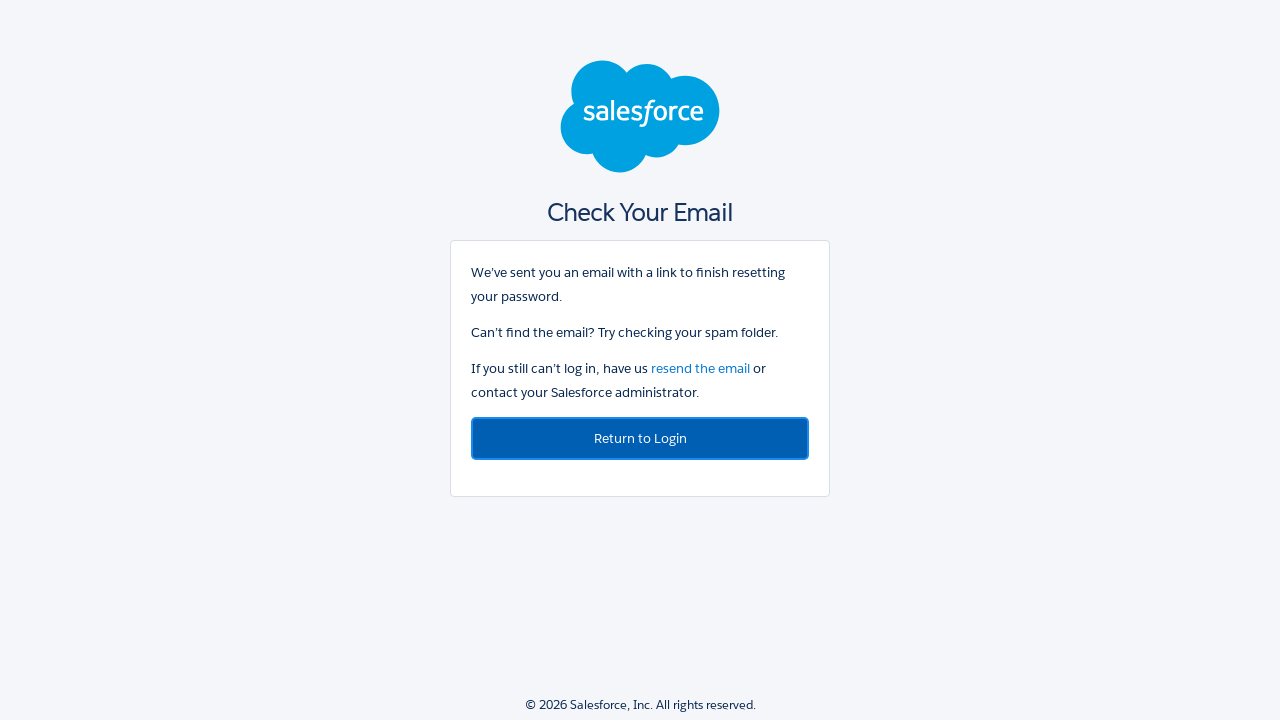

Password reset confirmation form displayed
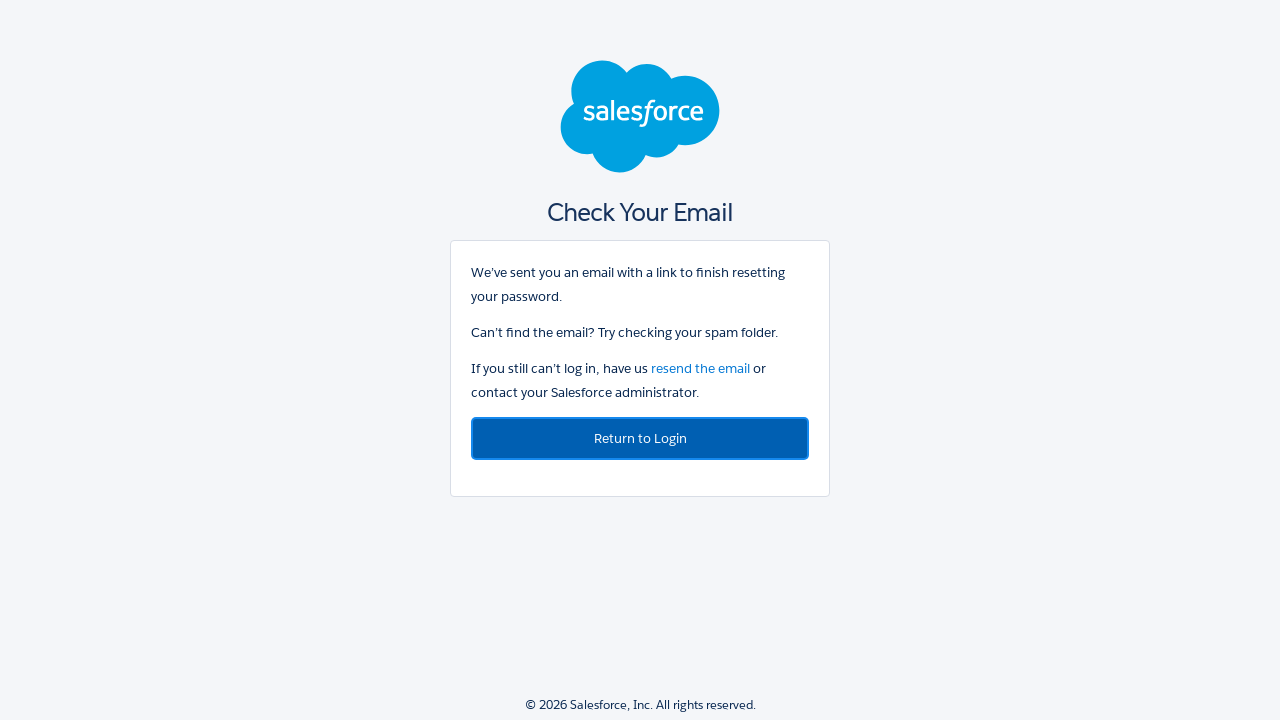

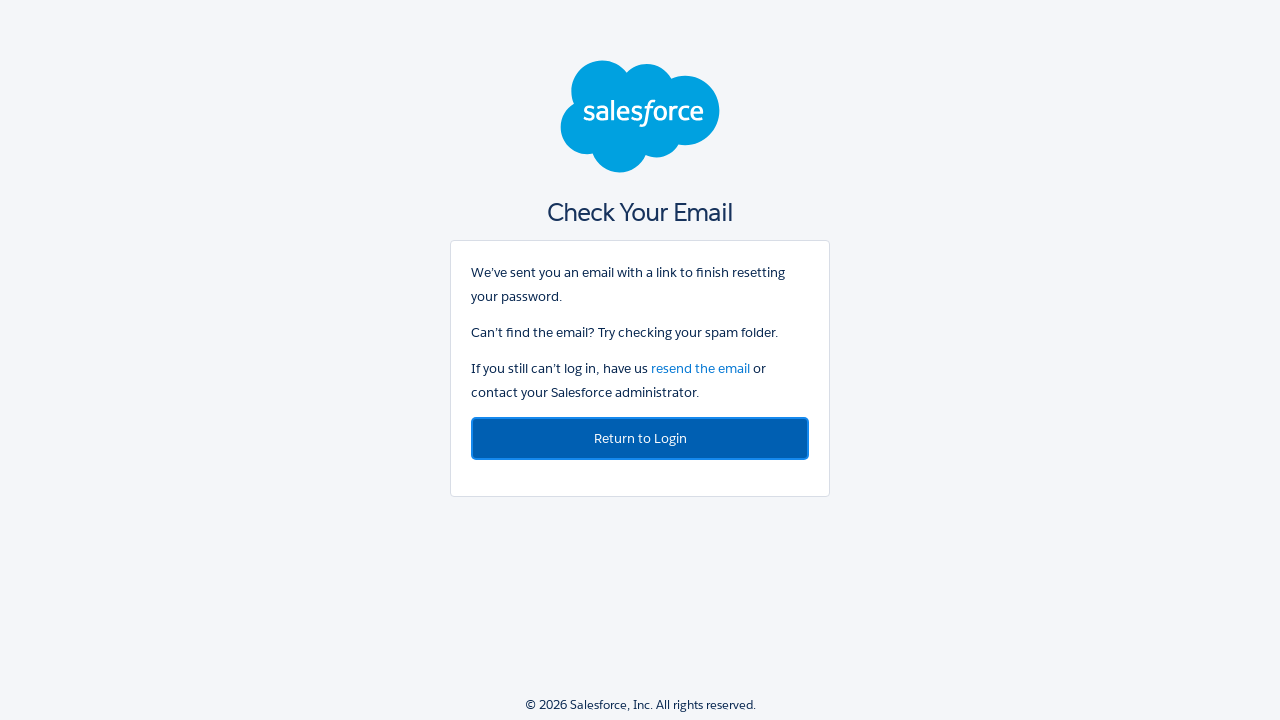